Tests drag and drop functionality on jQueryUI demo page by switching to an iframe and dragging an element to a target drop zone

Starting URL: https://jqueryui.com/droppable/

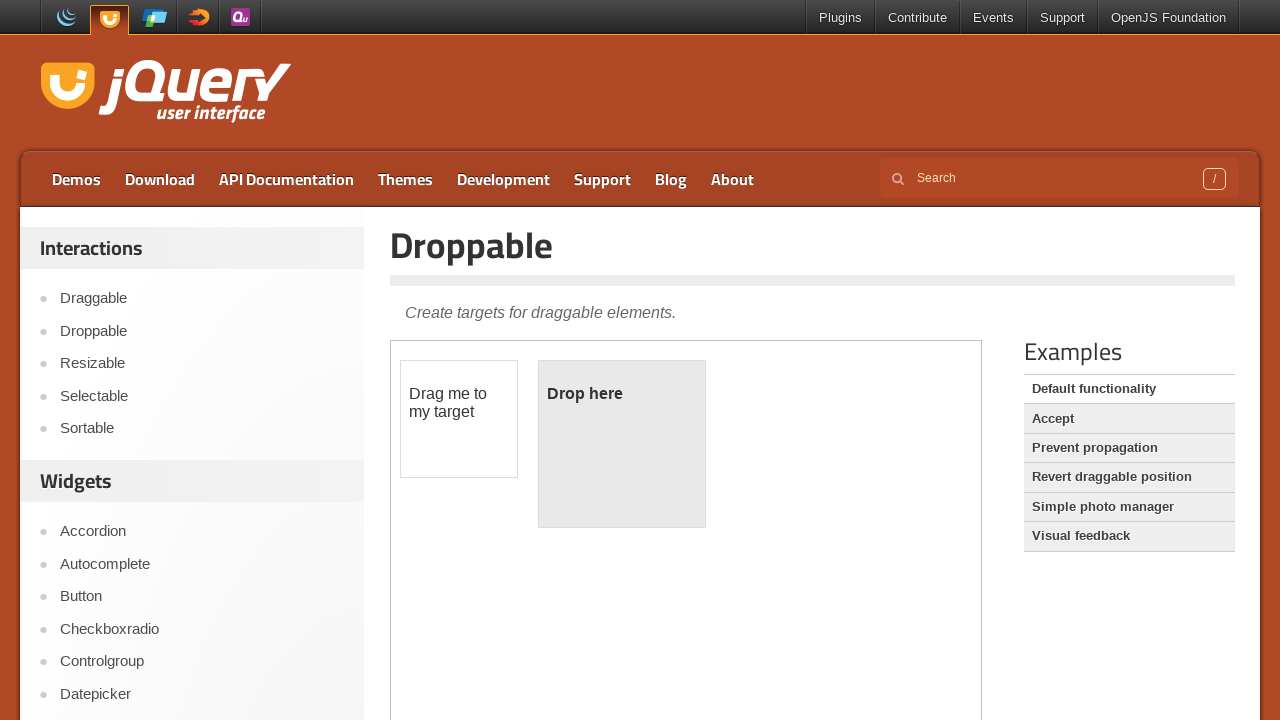

Located the demo iframe for drag and drop test
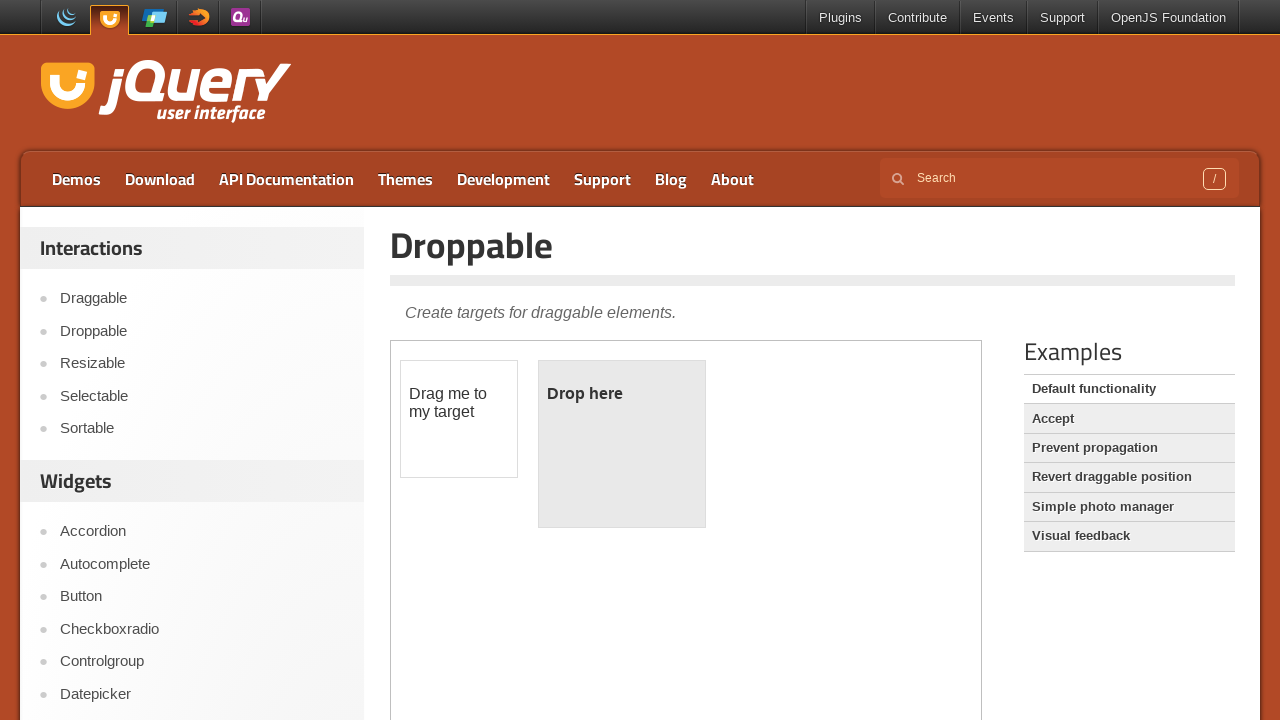

Draggable element is visible and ready
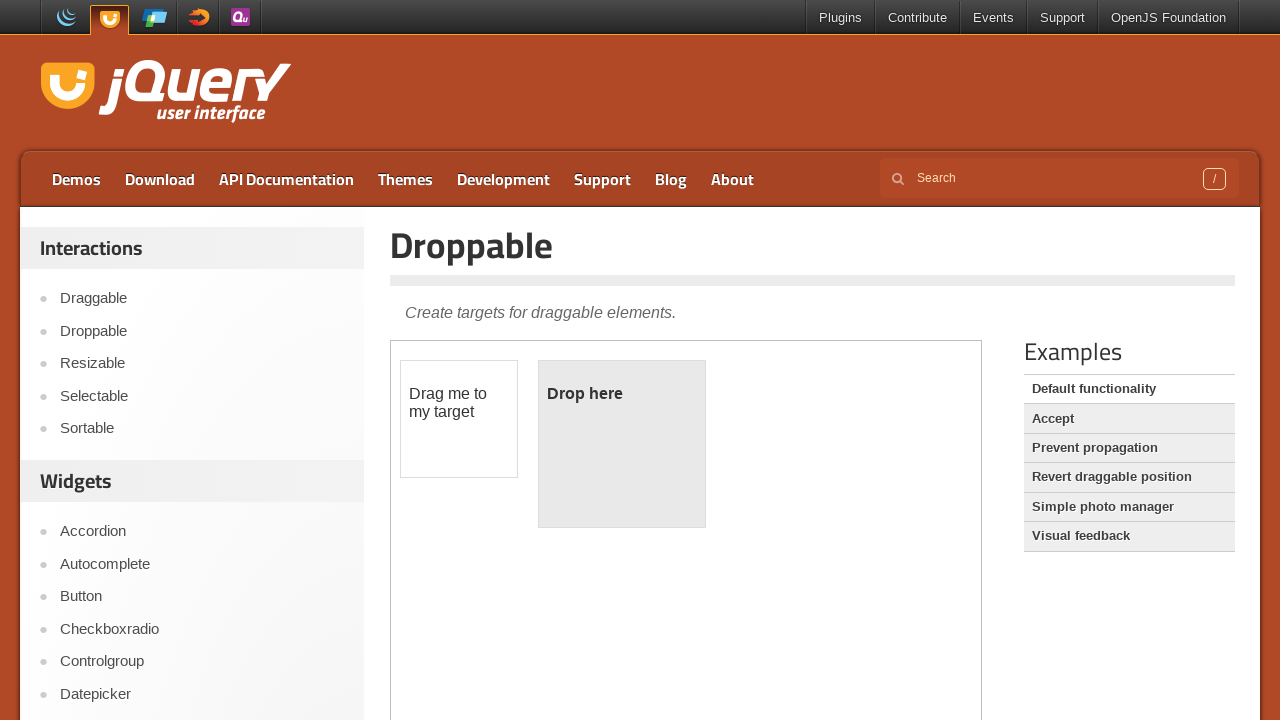

Located draggable and droppable elements
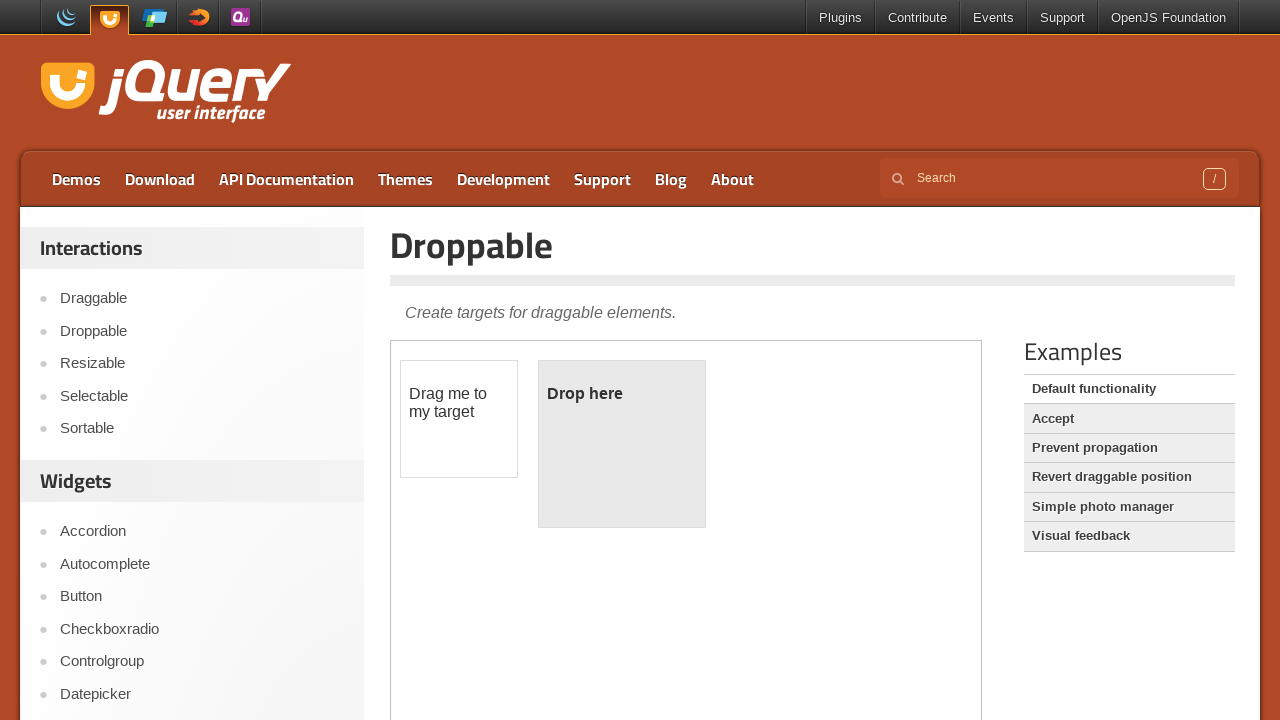

Dragged element to drop zone successfully at (622, 444)
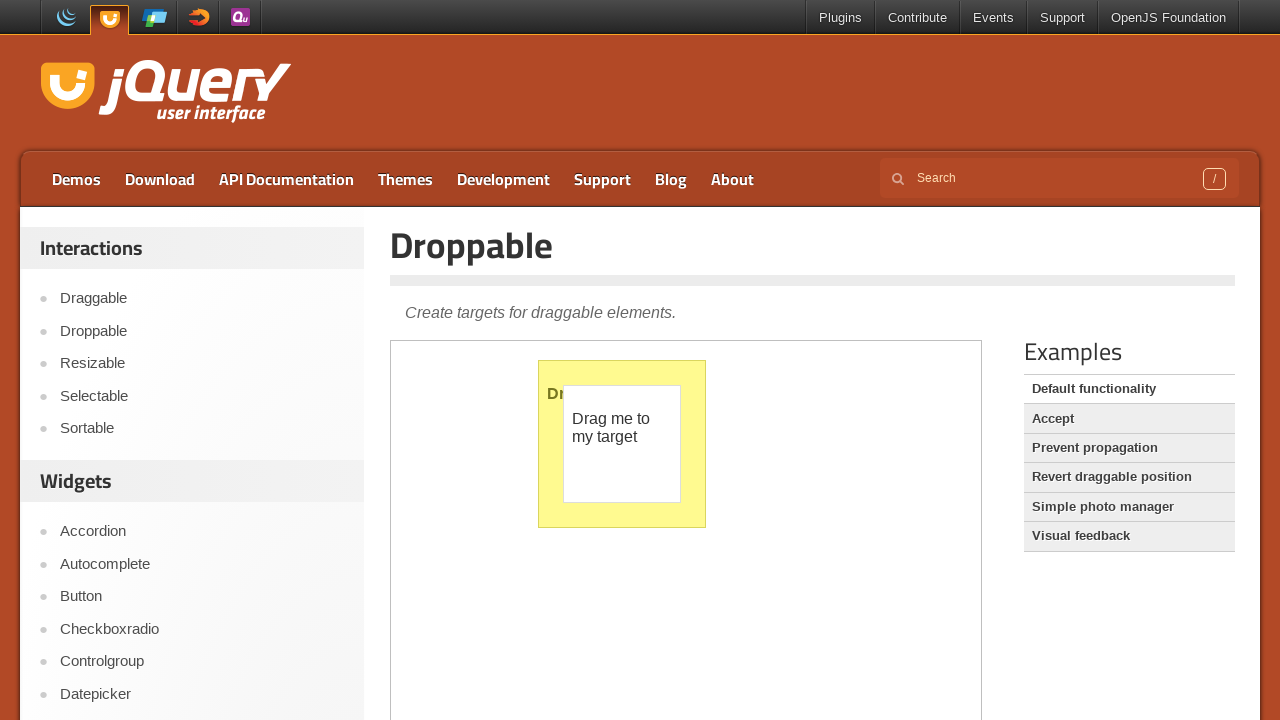

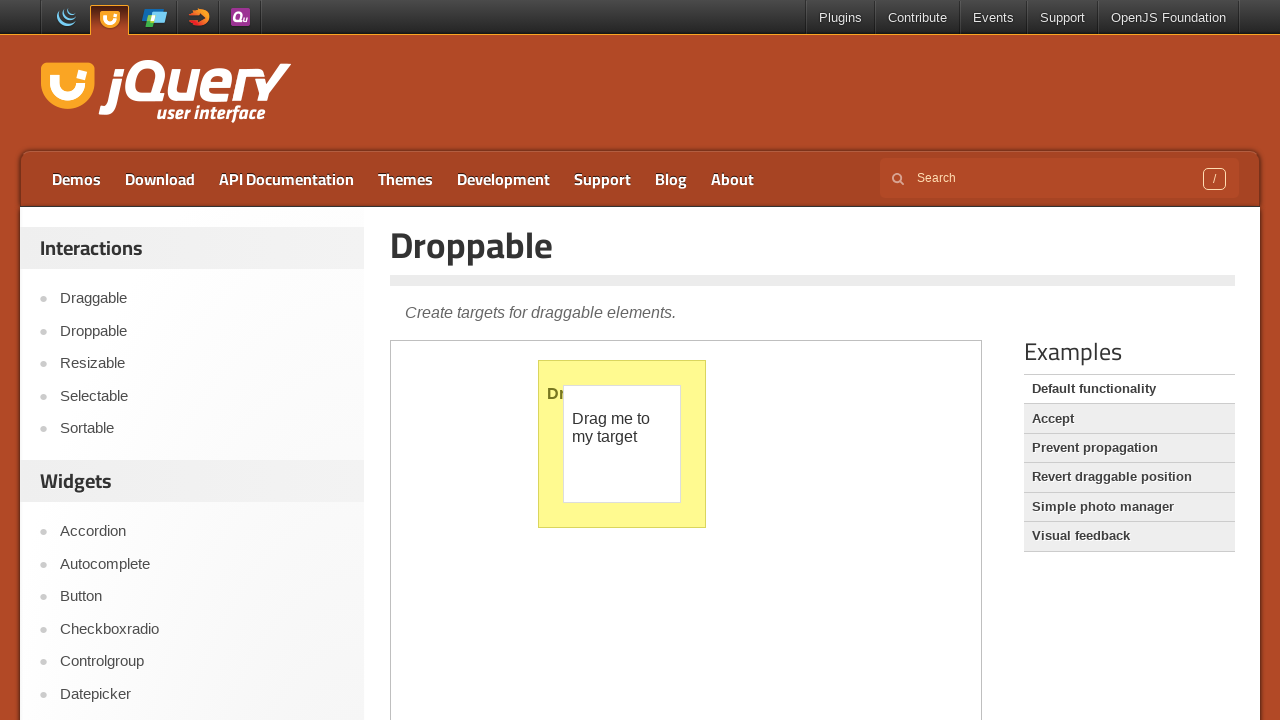